Tests the forgot password form by filling in an email address in the email input field on a public test website.

Starting URL: https://the-internet.herokuapp.com/forgot_password

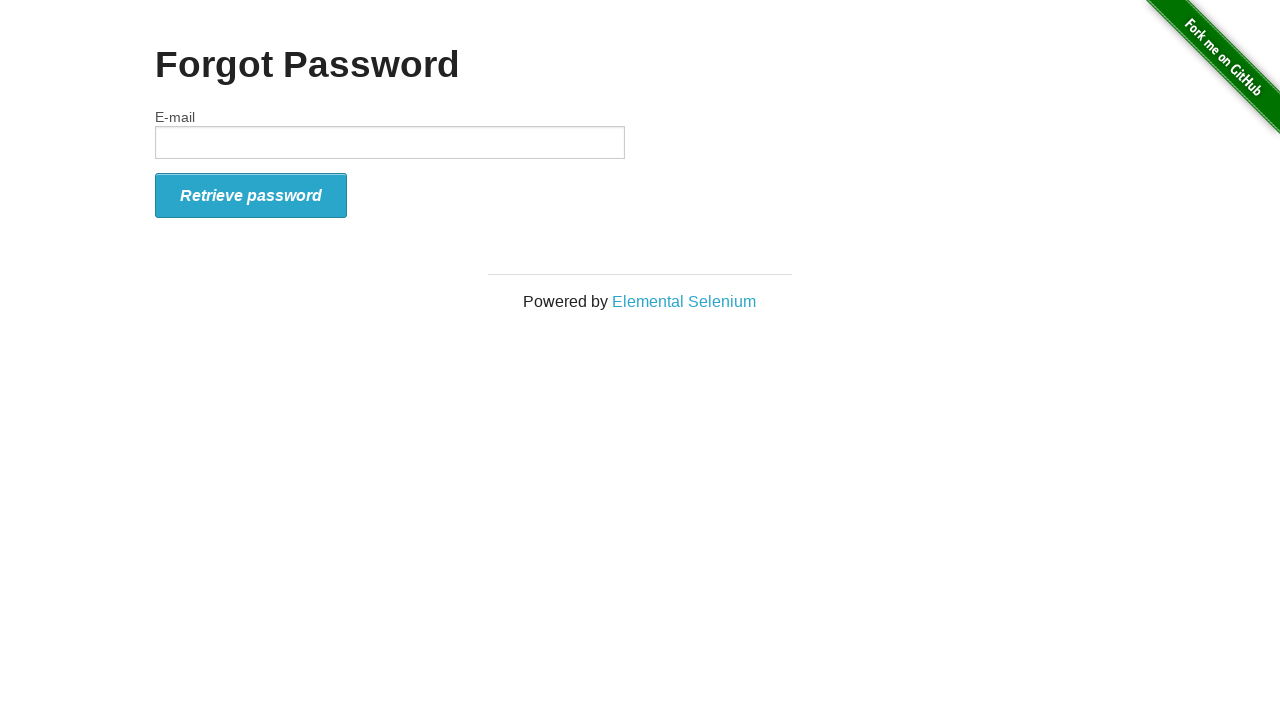

Navigated to forgot password page
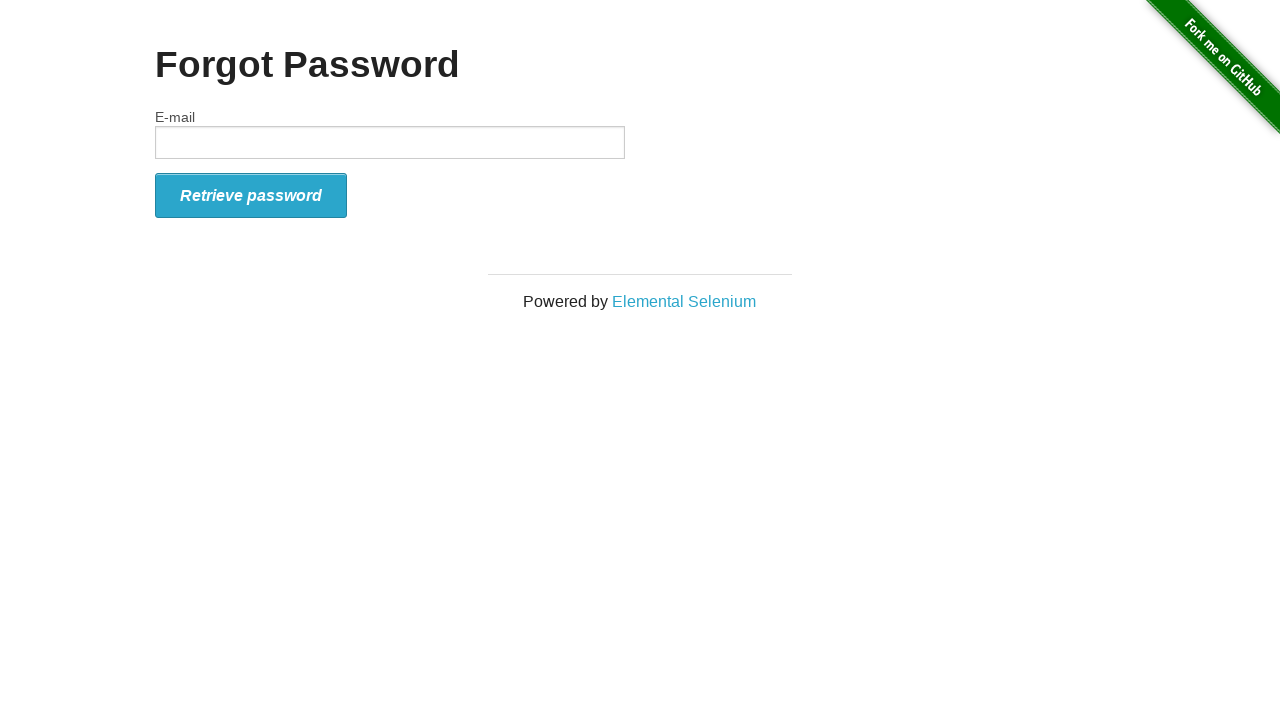

Filled email field with 'nopawbas@laljonum.tv' on #email
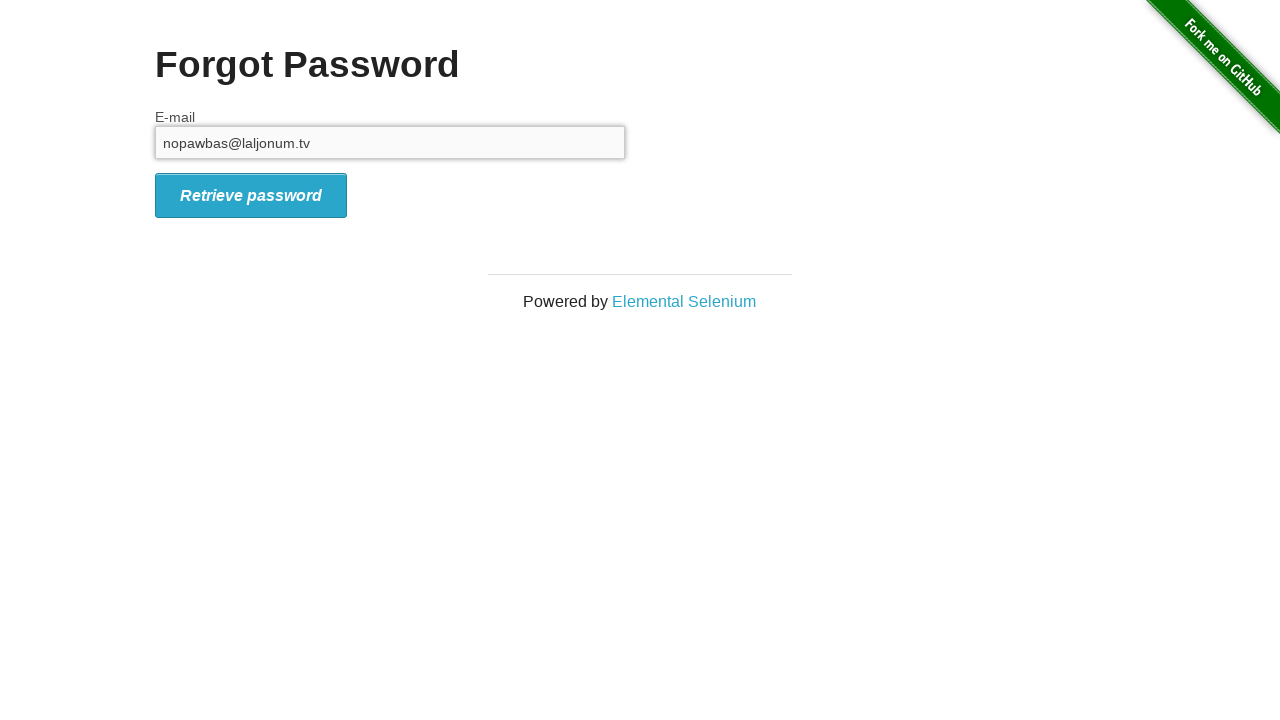

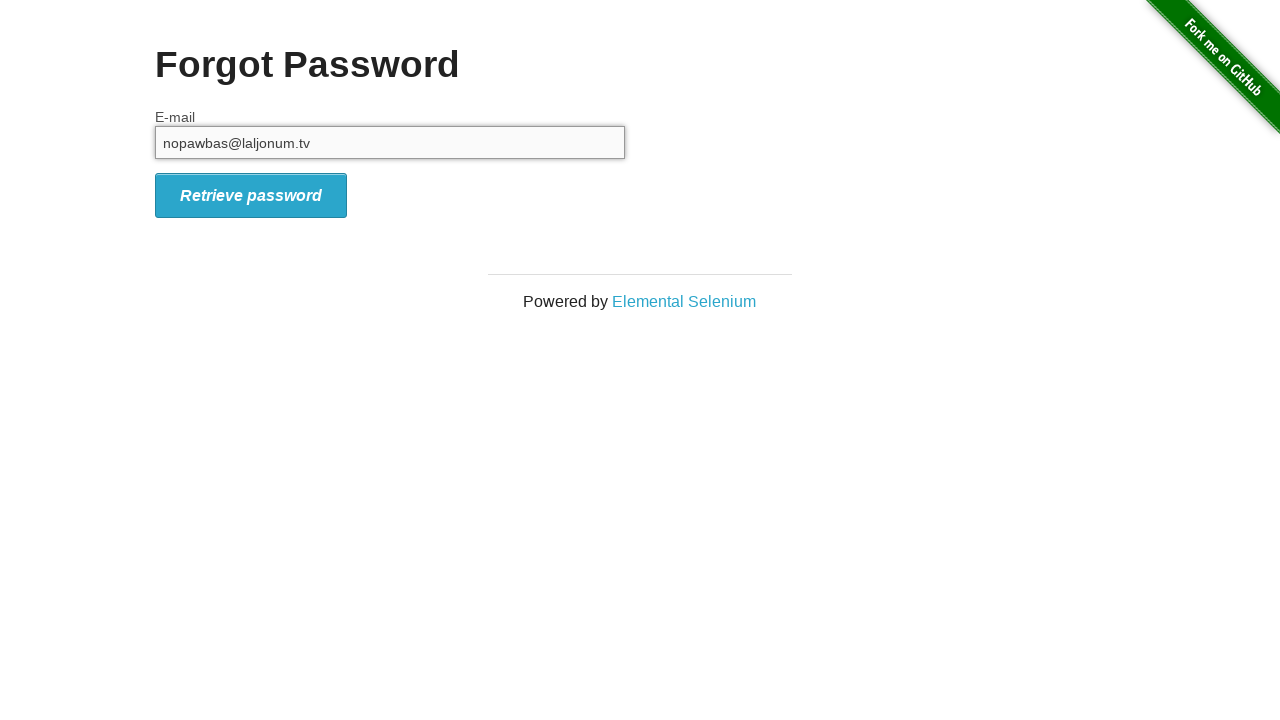